Tests dynamic loading by clicking start button and waiting for "Hello World!" element to appear and be visible

Starting URL: https://the-internet.herokuapp.com/dynamic_loading/2

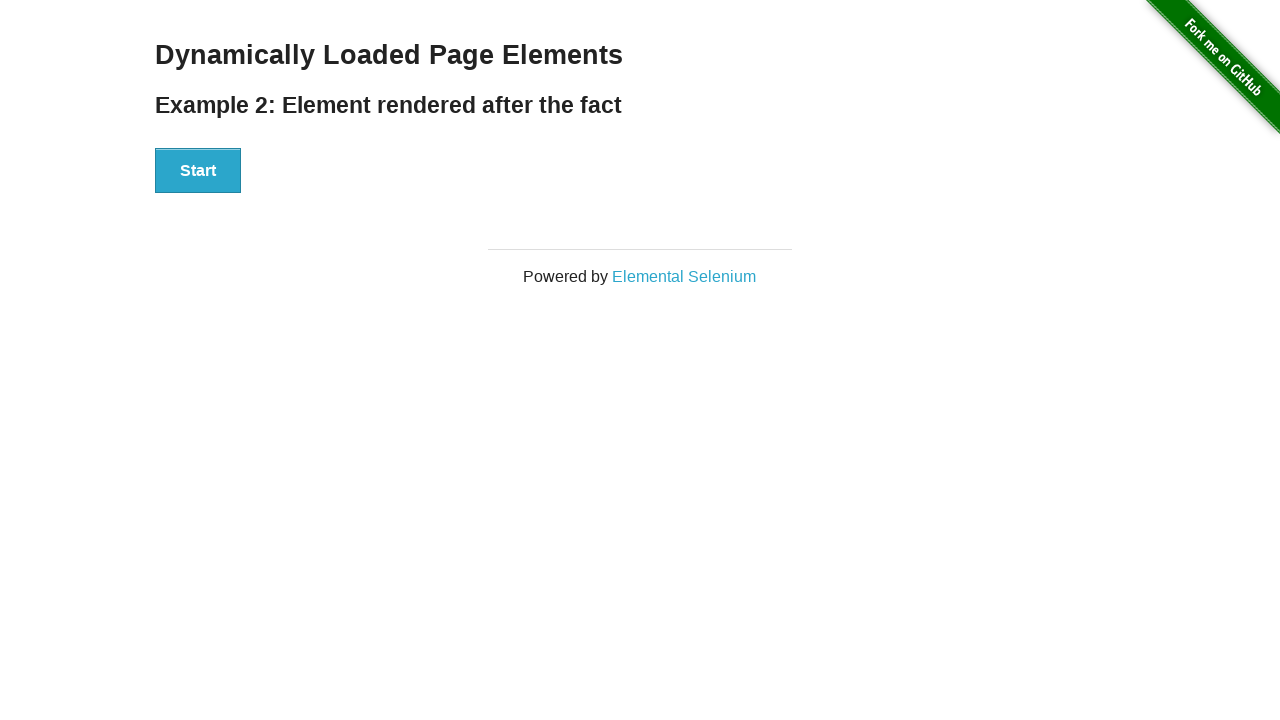

Clicked Start button to trigger dynamic loading at (198, 171) on xpath=//button[text()='Start']
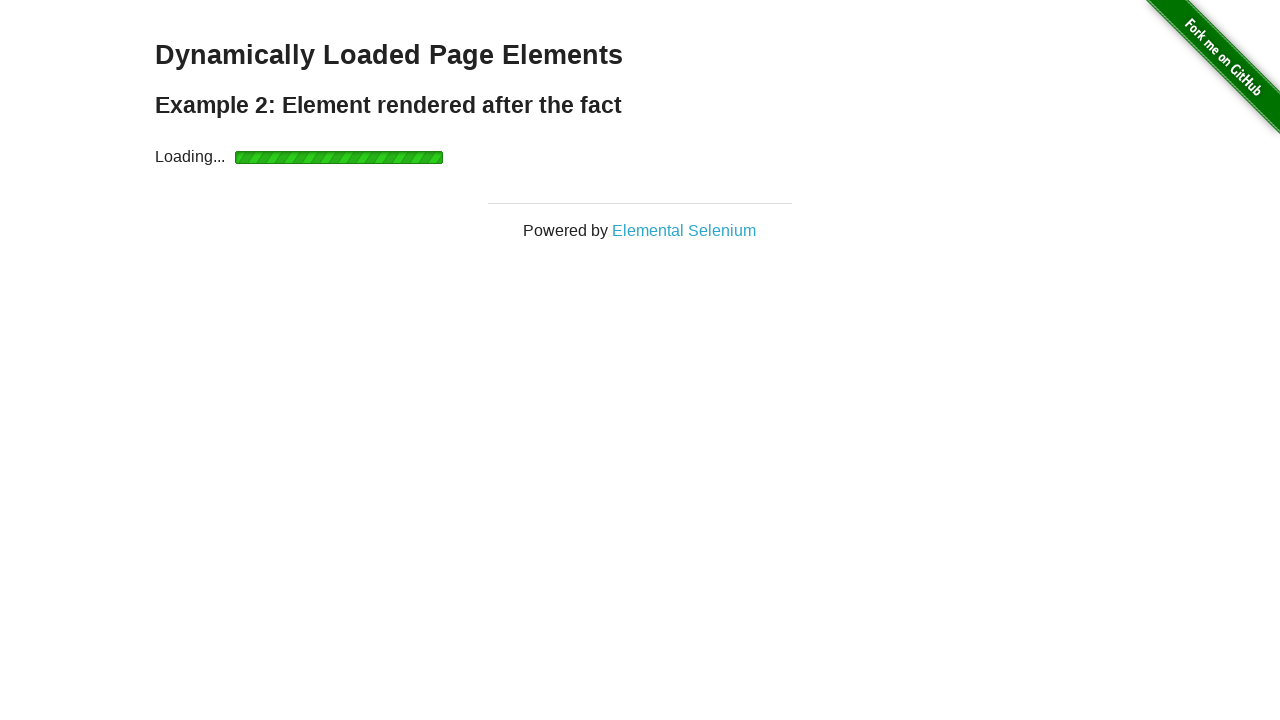

Waited for 'Hello World!' element to appear and become visible
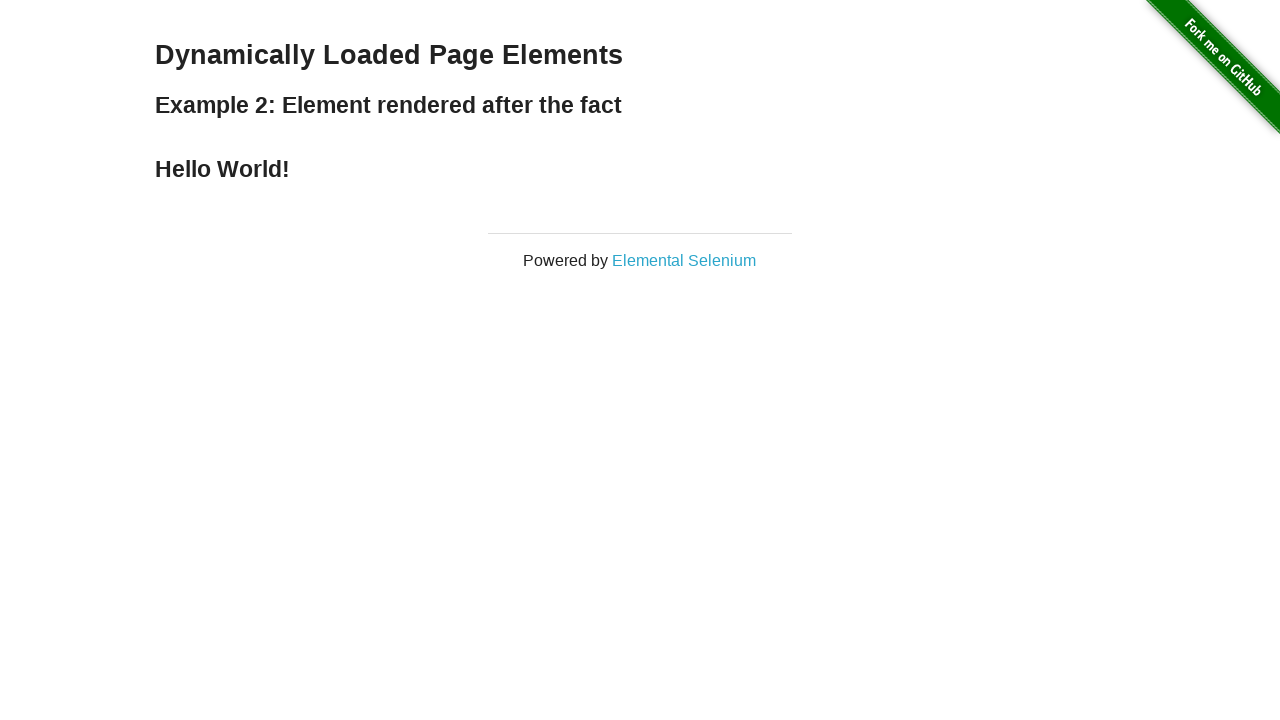

Verified that 'Hello World!' element is visible
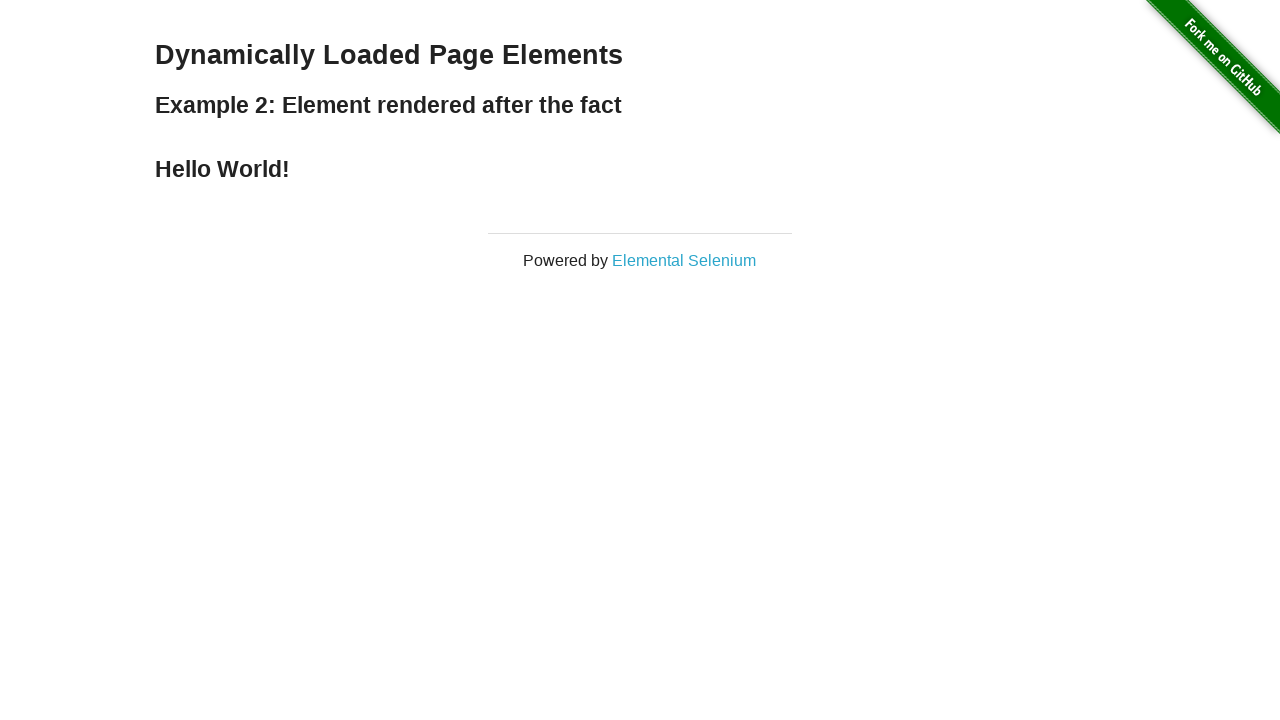

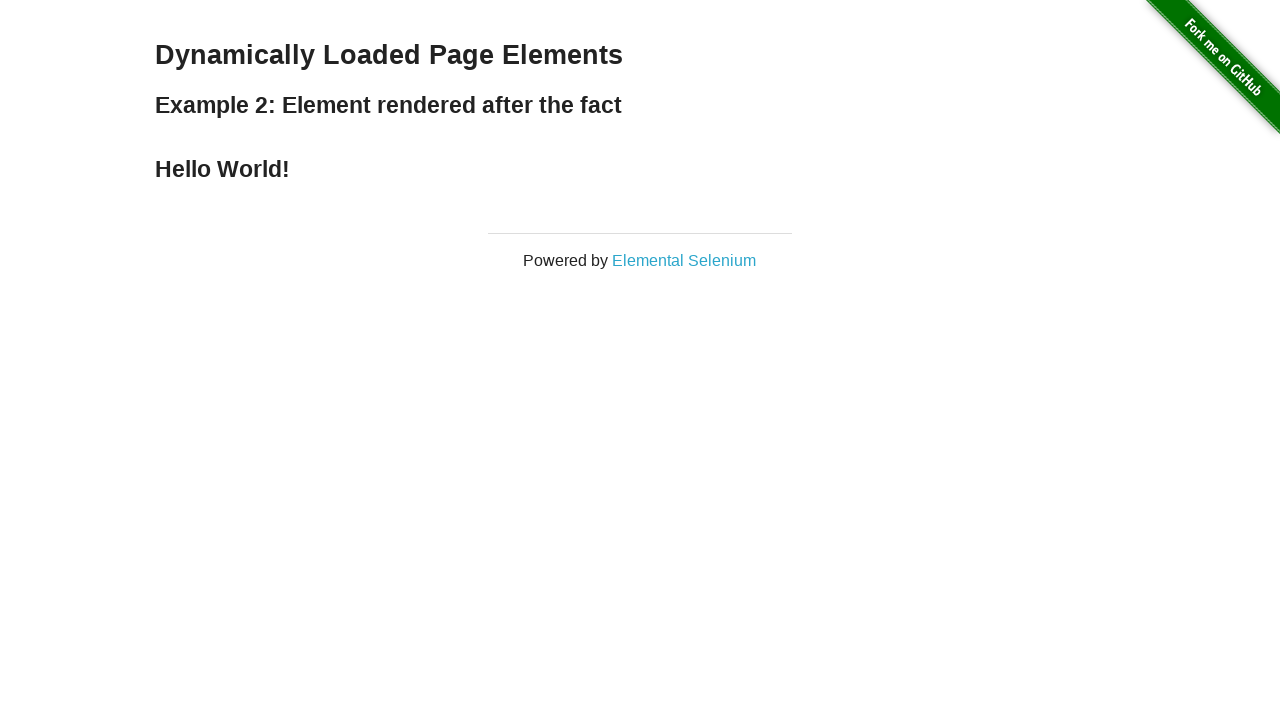